Navigates to a dropdown practice page and scrolls down to the Recent Tutorials section

Starting URL: https://www.hyrtutorials.com/p/html-dropdown-elements-practice.html

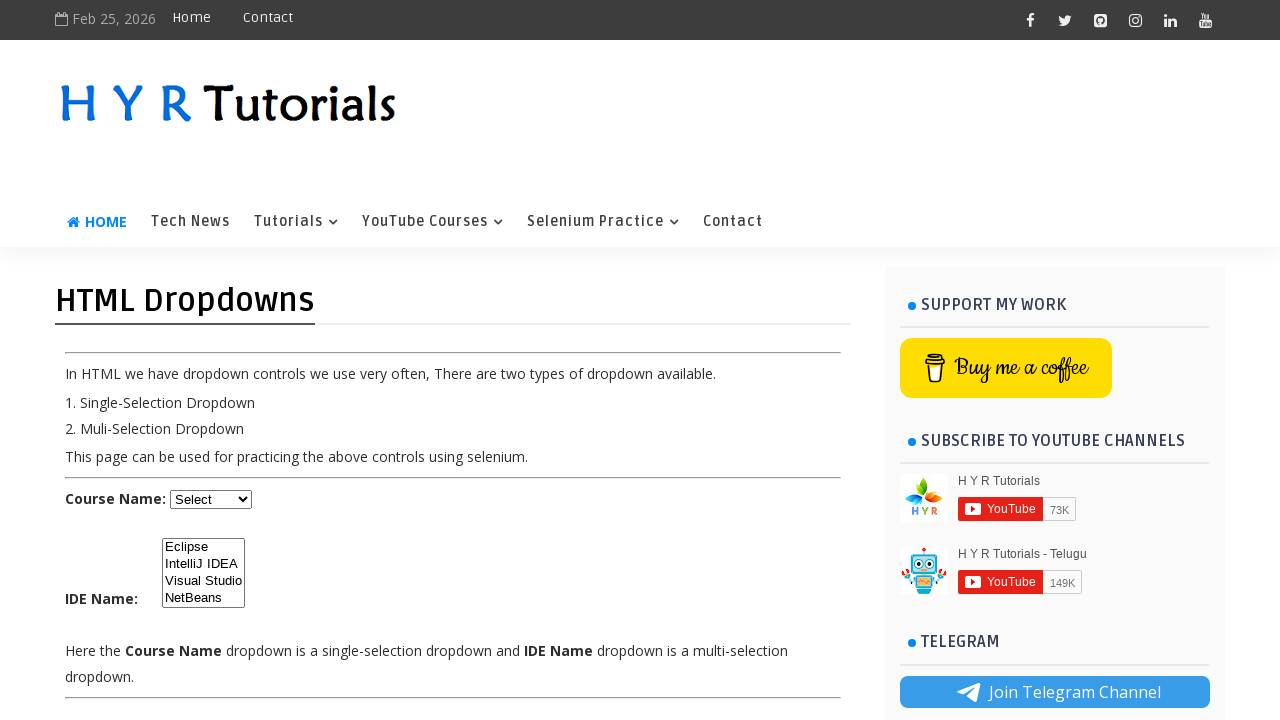

Navigated to HTML dropdown elements practice page
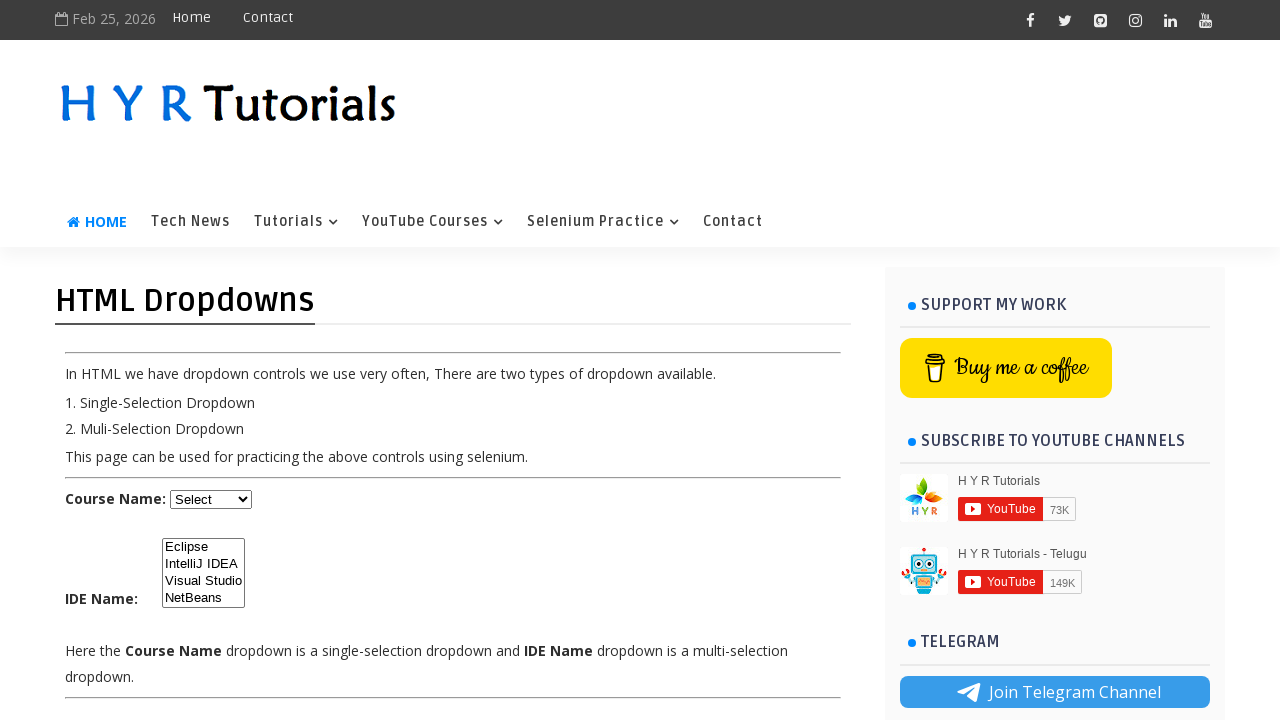

Scrolled down using Page Down key
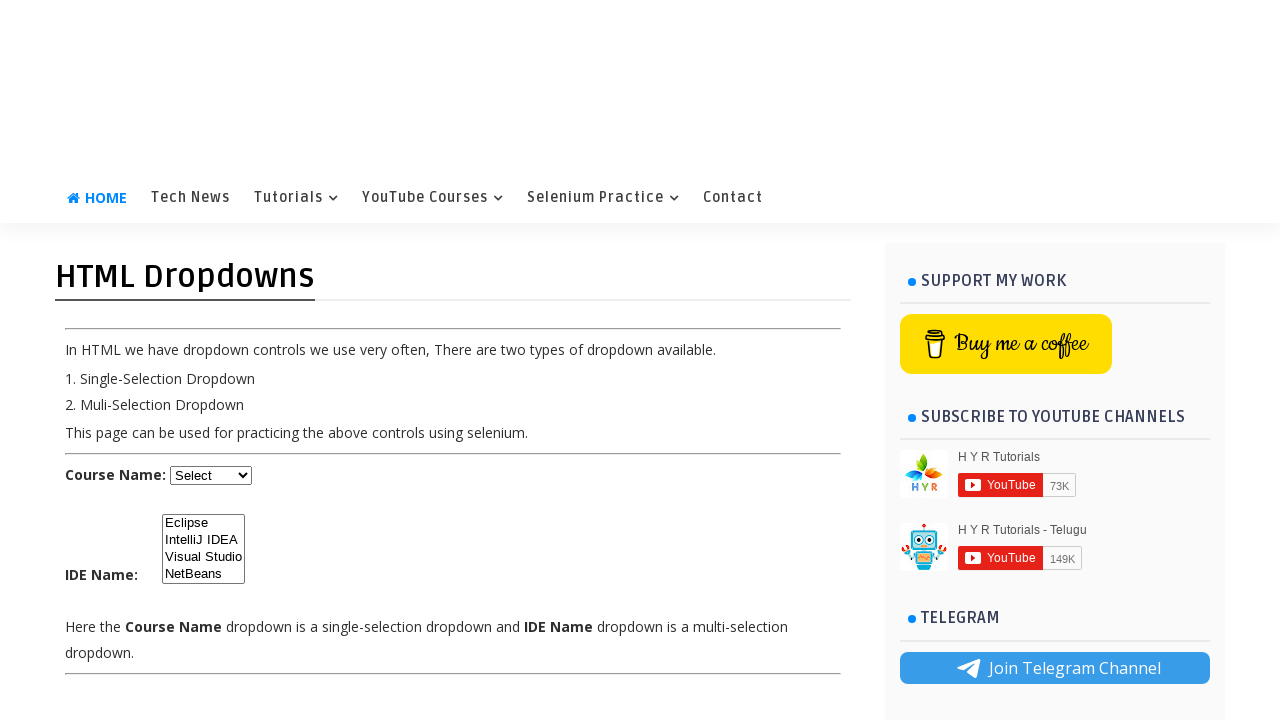

Located Recent Tutorials section element
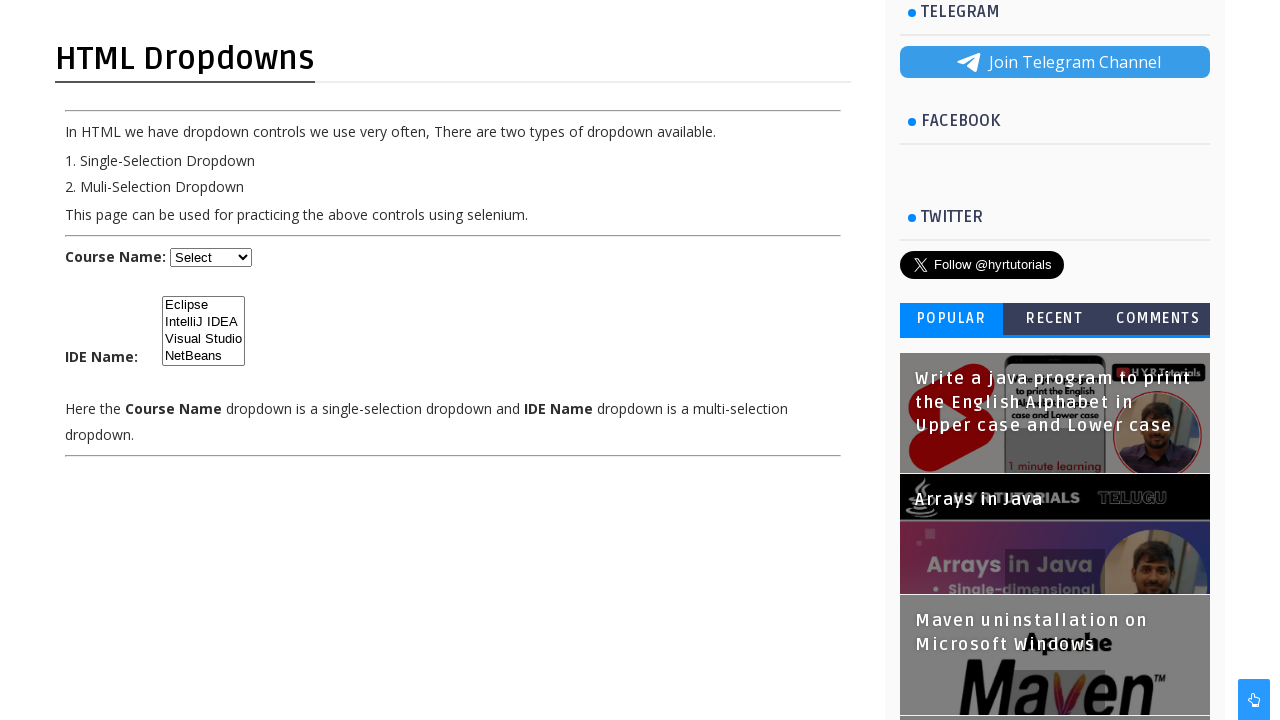

Scrolled to Recent Tutorials section
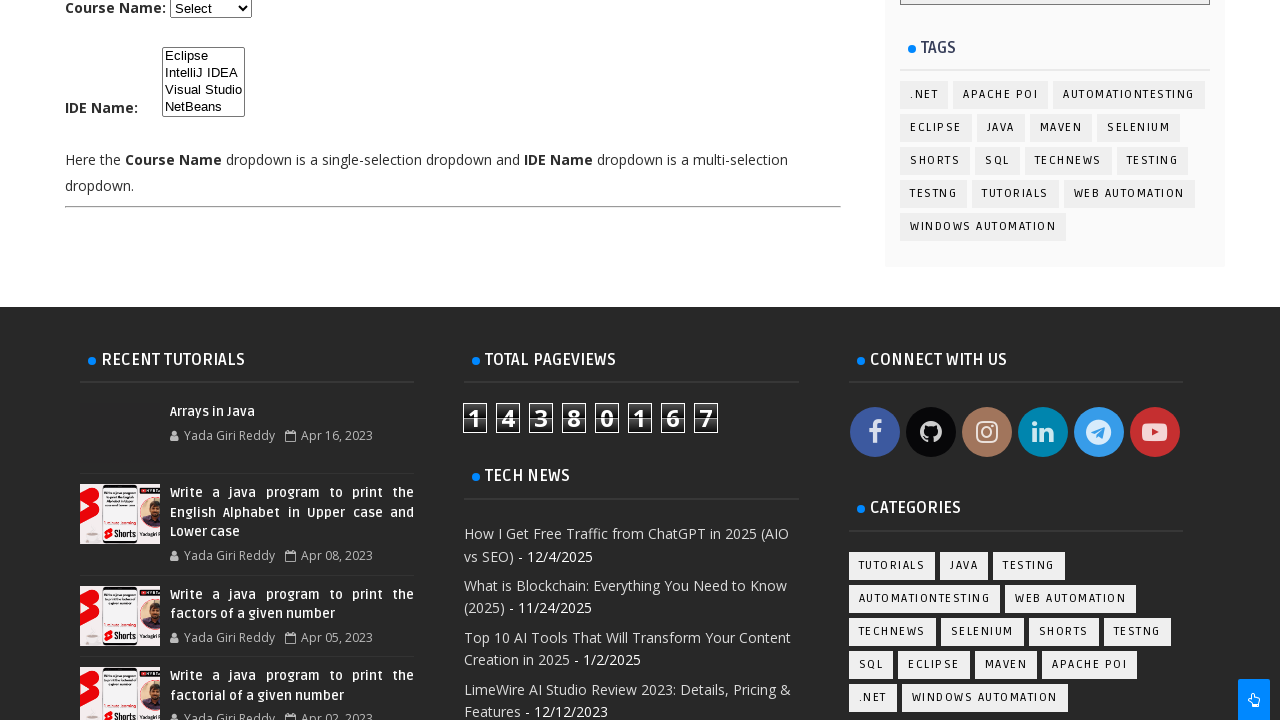

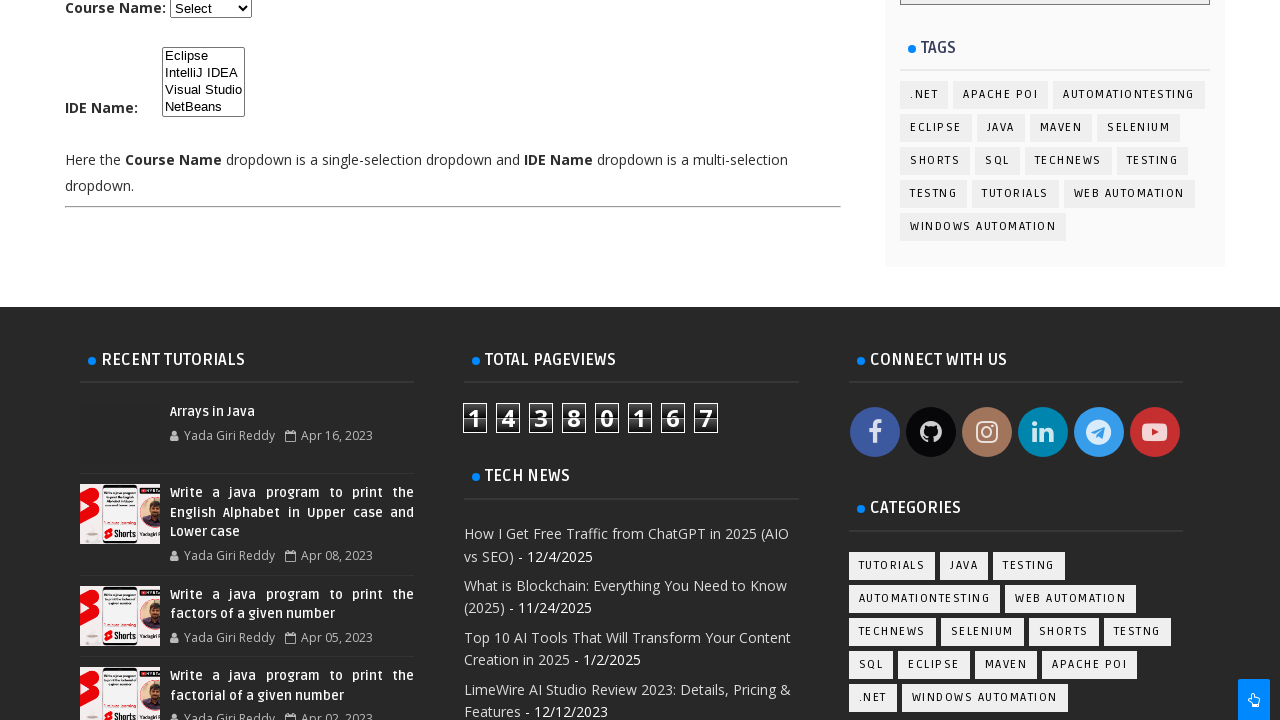